Tests visibility and invisibility waits for "Hello World!" text before and after clicking Start button

Starting URL: http://the-internet.herokuapp.com/dynamic_loading/2

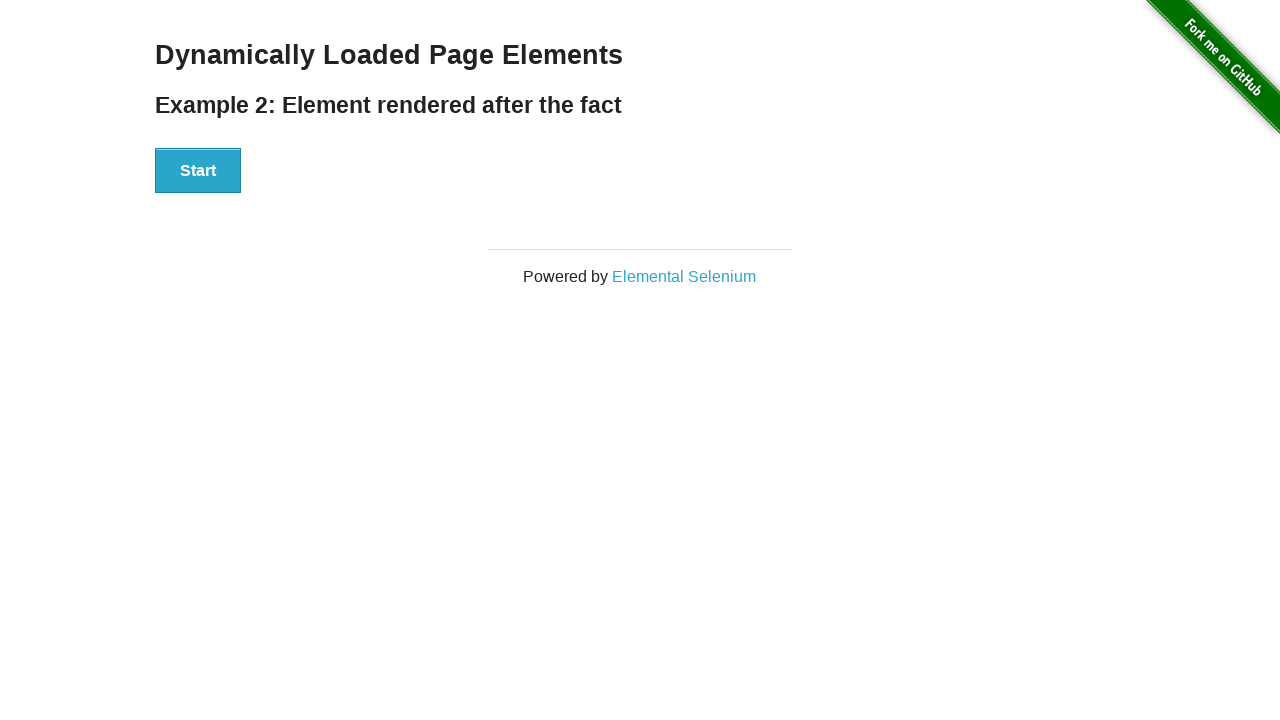

Verified 'Hello World!' text is initially invisible/not in DOM
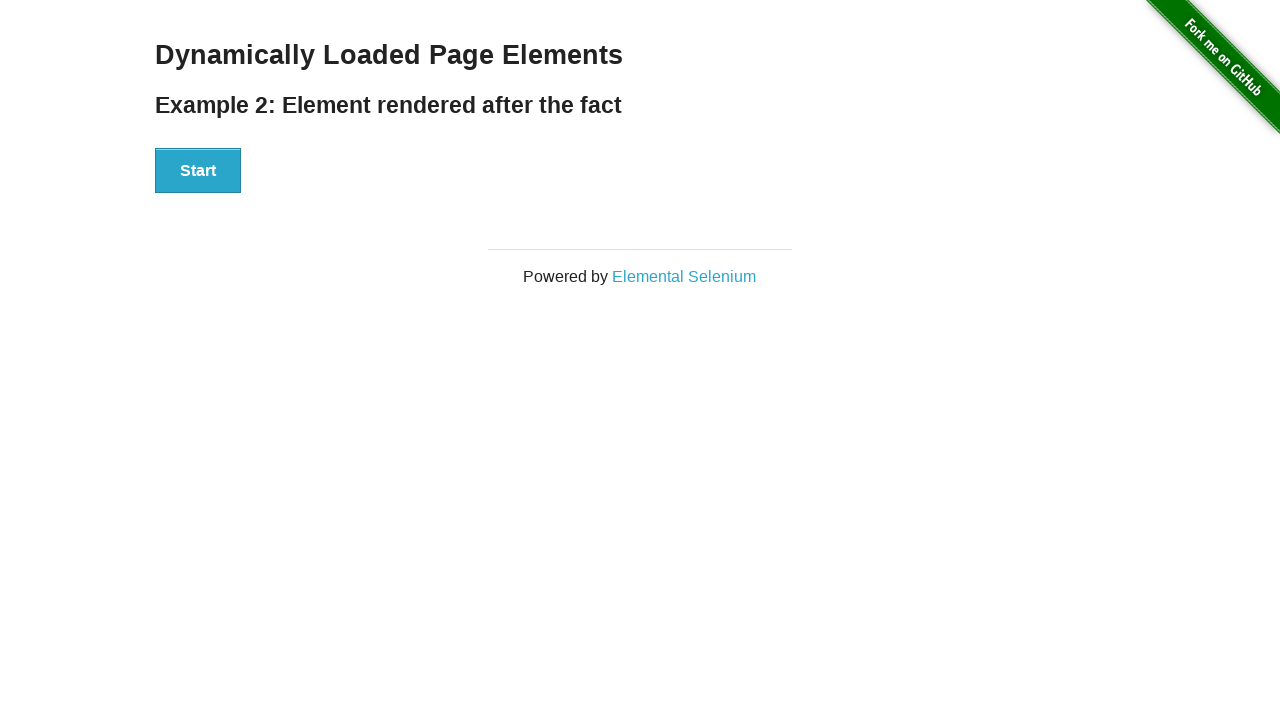

Clicked the Start button at (198, 171) on xpath=//div[@id='start']//button[text()='Start']
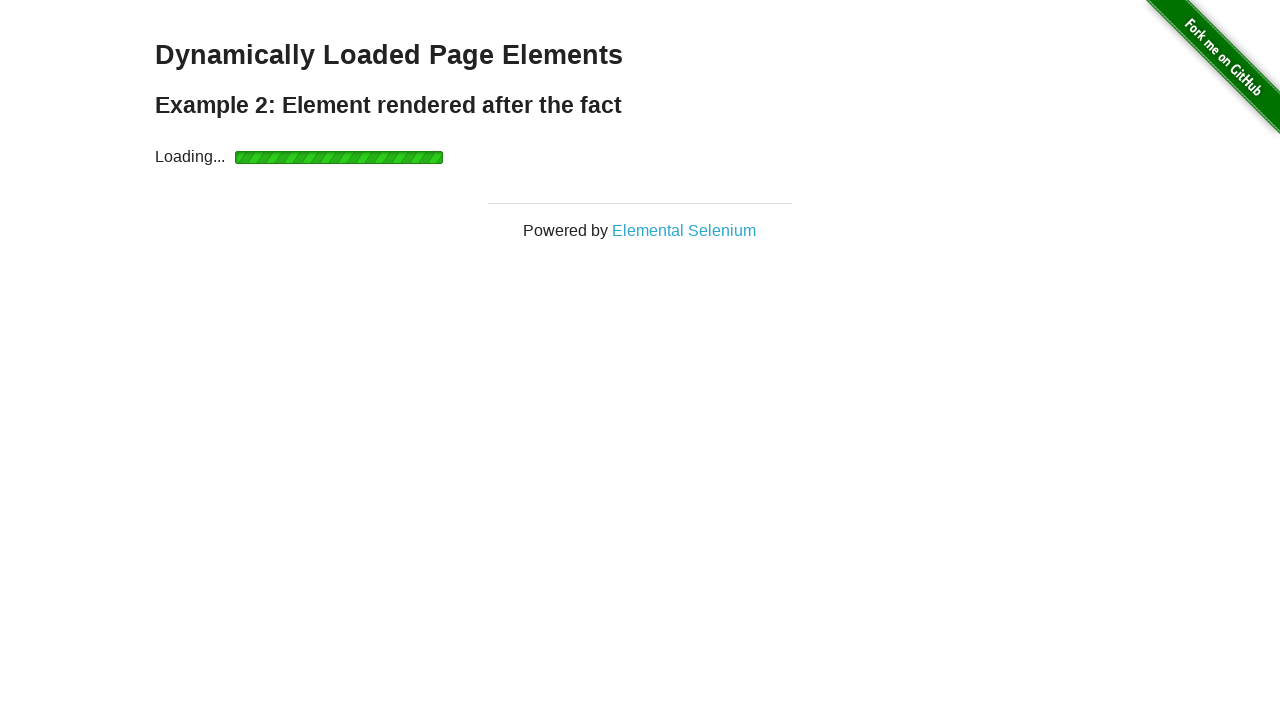

Verified 'Hello World!' text became visible after clicking Start
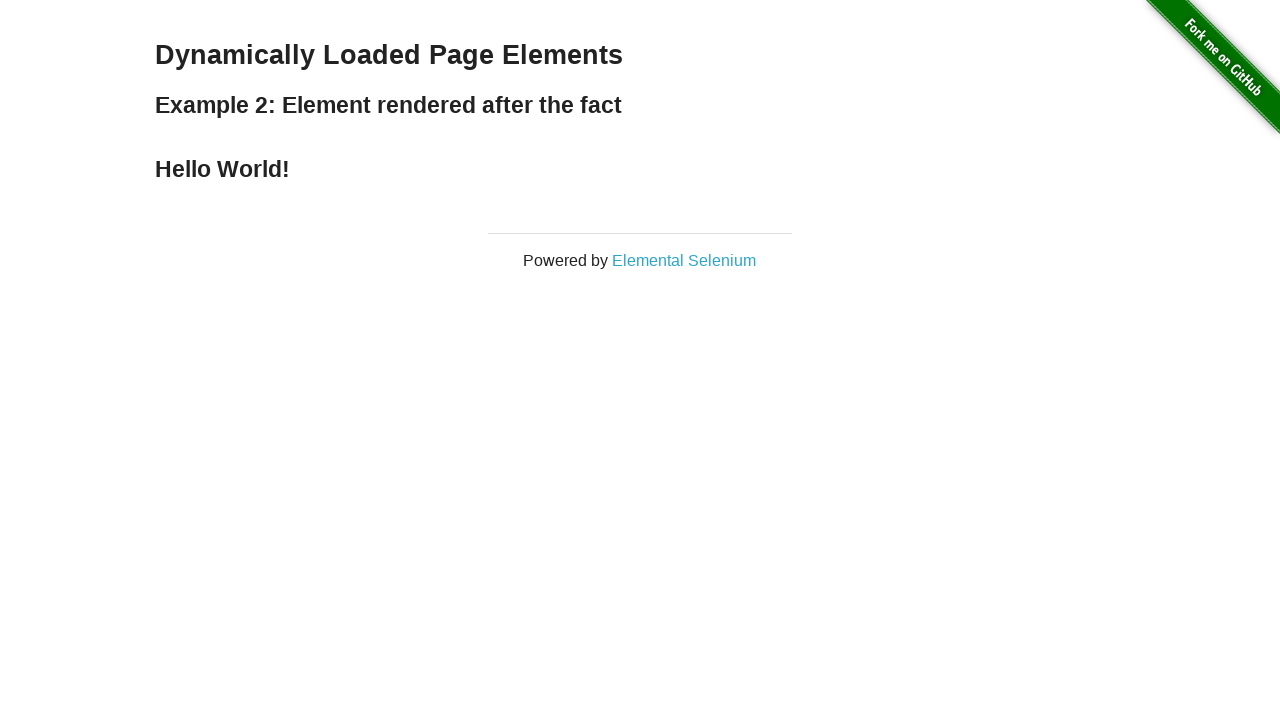

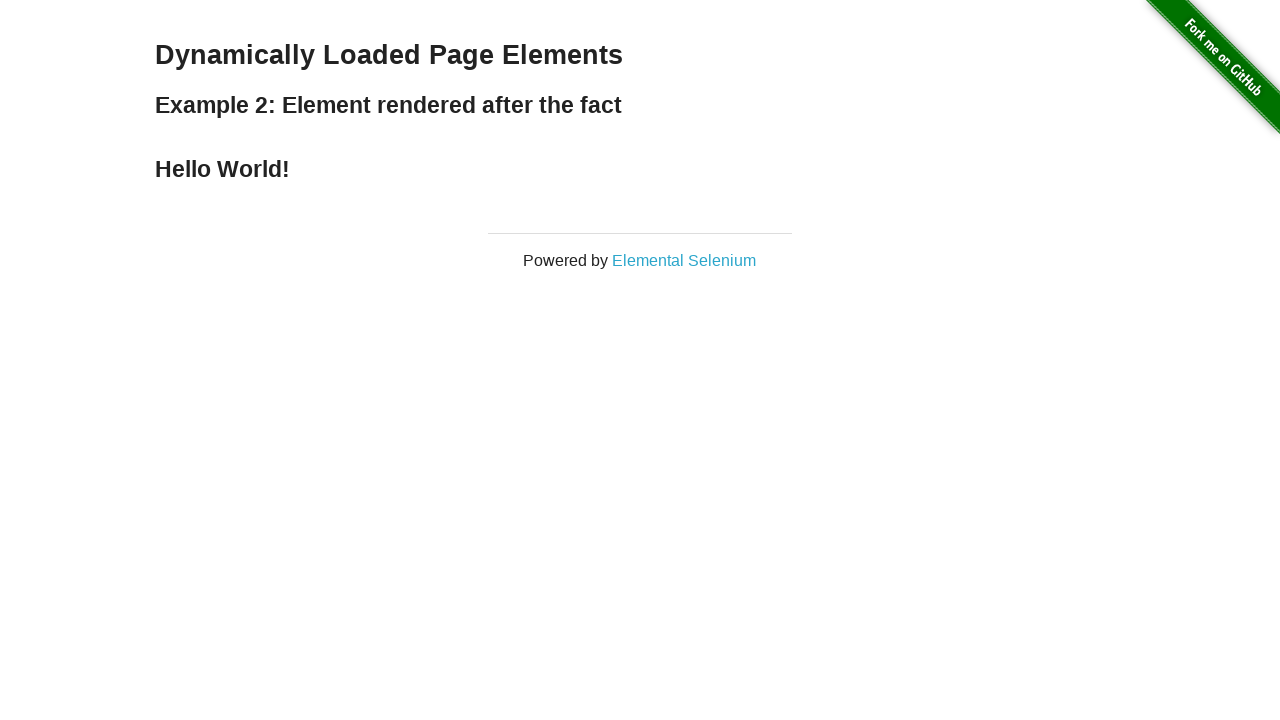